Tests that clicking Clear completed button removes completed todo items

Starting URL: https://demo.playwright.dev/todomvc

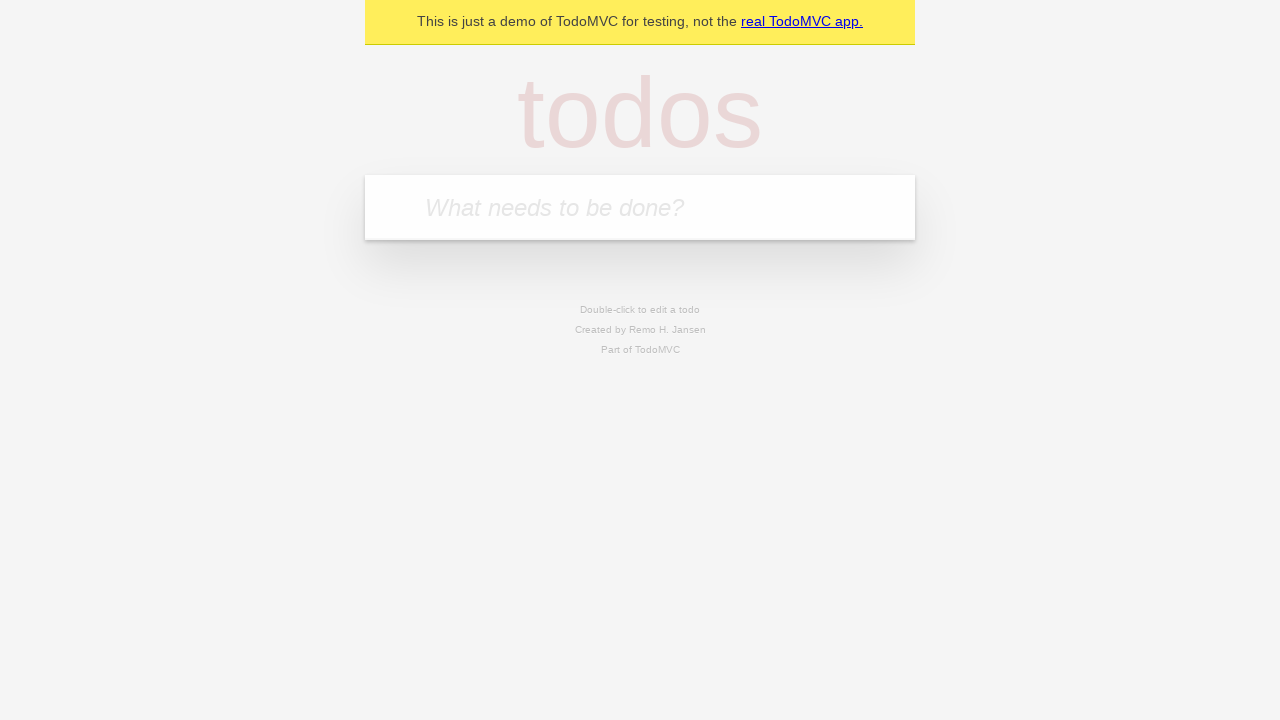

Filled todo input with 'buy some cheese' on internal:attr=[placeholder="What needs to be done?"i]
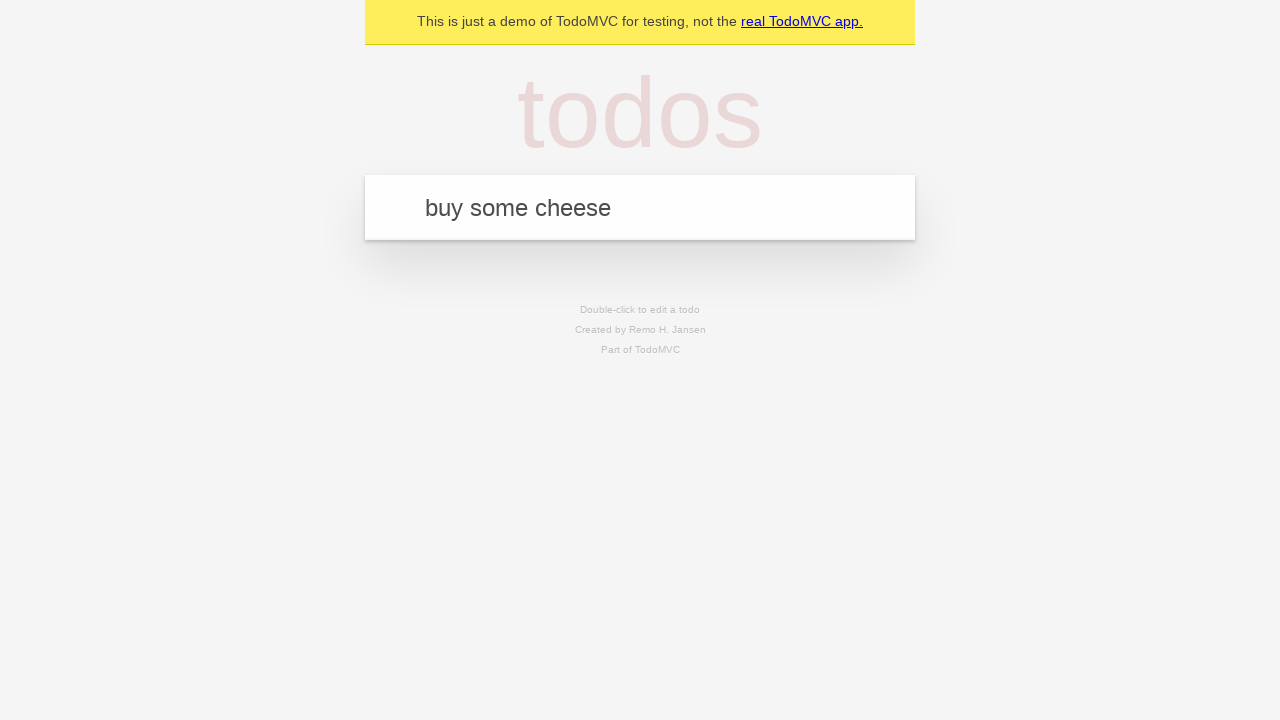

Pressed Enter to add first todo item on internal:attr=[placeholder="What needs to be done?"i]
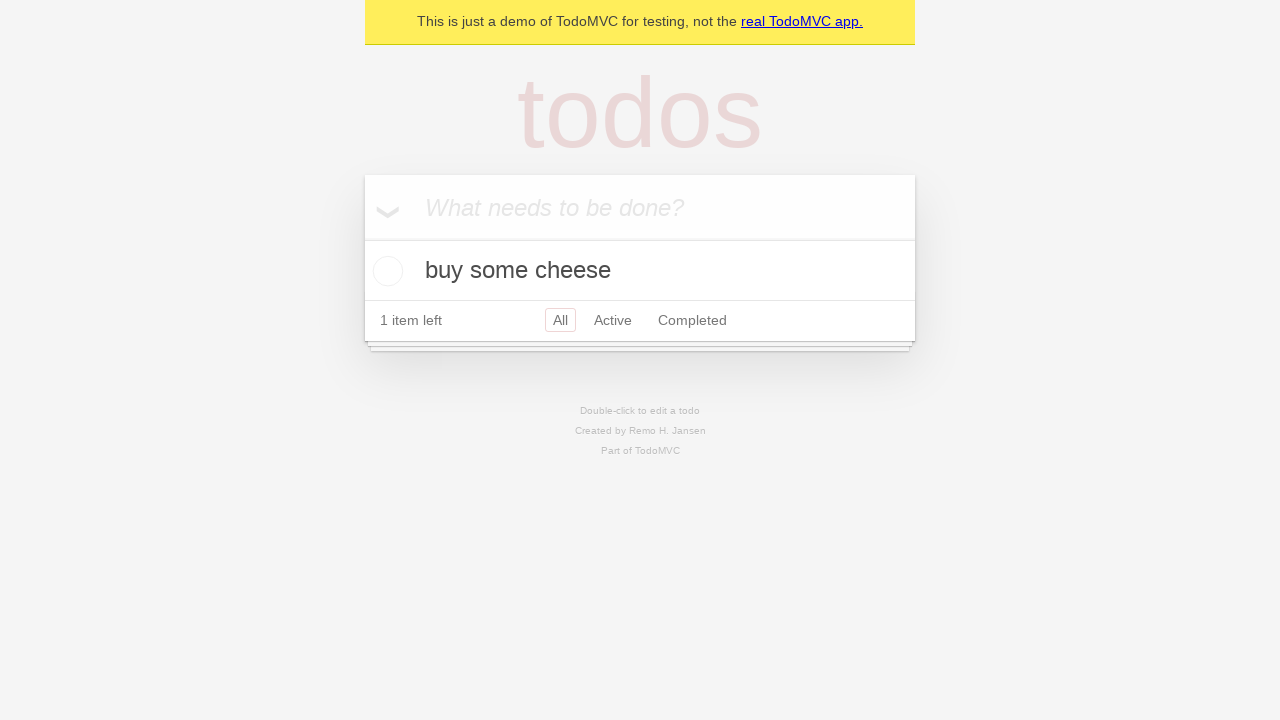

Filled todo input with 'feed the cat' on internal:attr=[placeholder="What needs to be done?"i]
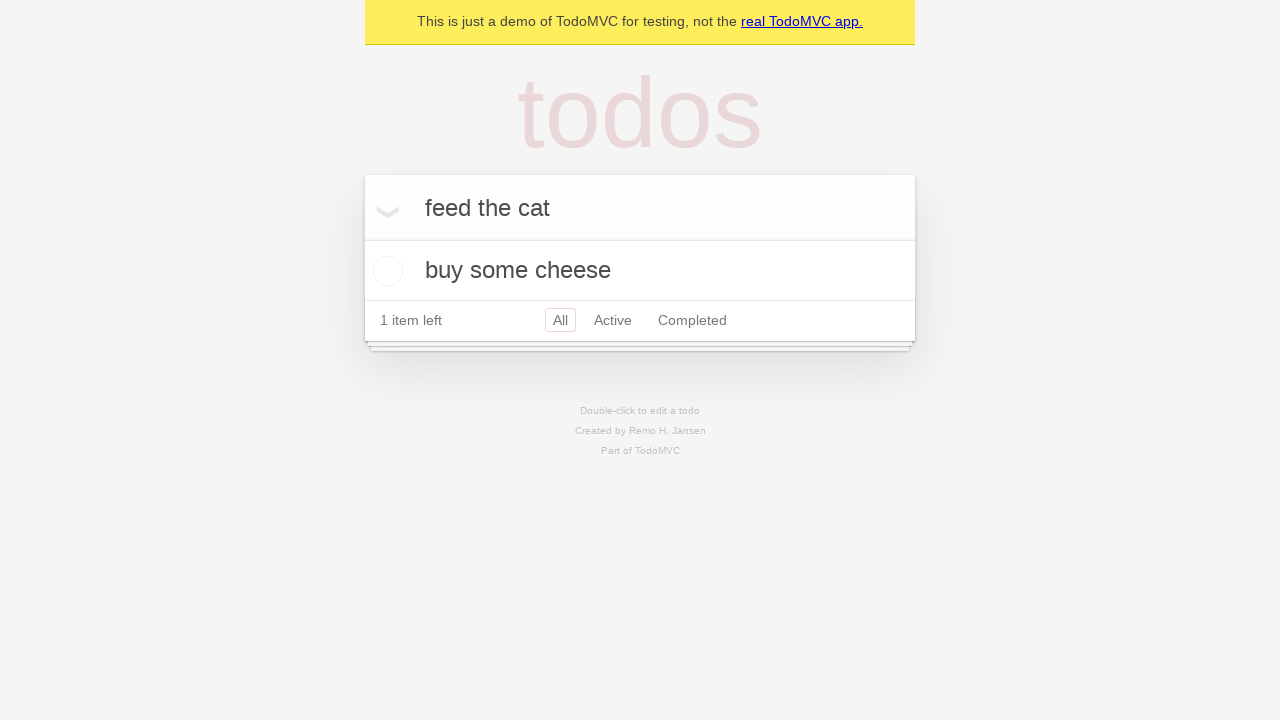

Pressed Enter to add second todo item on internal:attr=[placeholder="What needs to be done?"i]
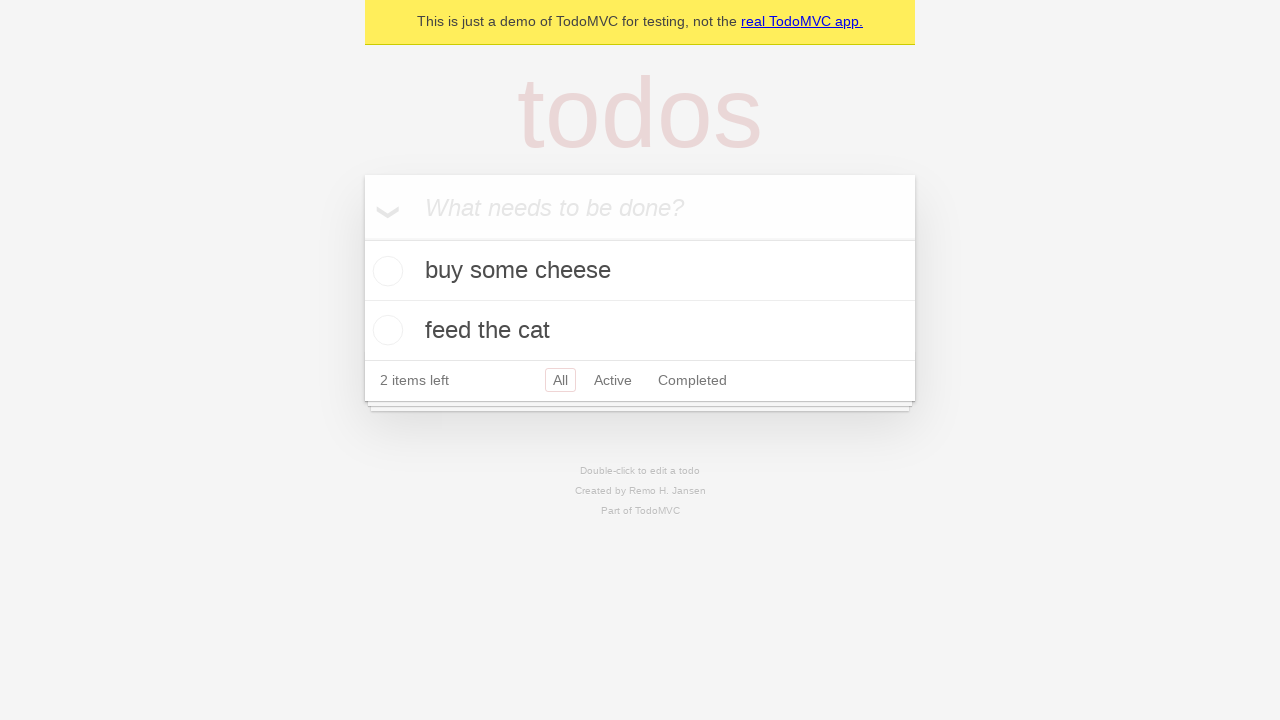

Filled todo input with 'book a doctors appointment' on internal:attr=[placeholder="What needs to be done?"i]
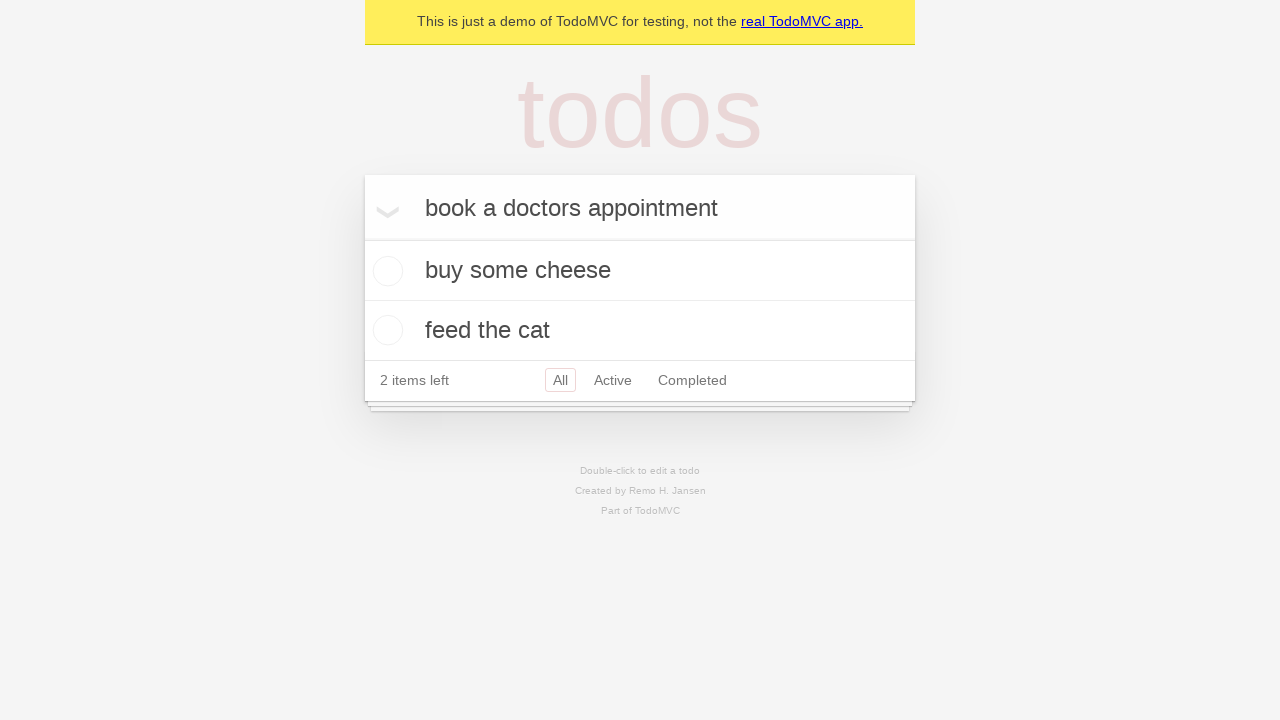

Pressed Enter to add third todo item on internal:attr=[placeholder="What needs to be done?"i]
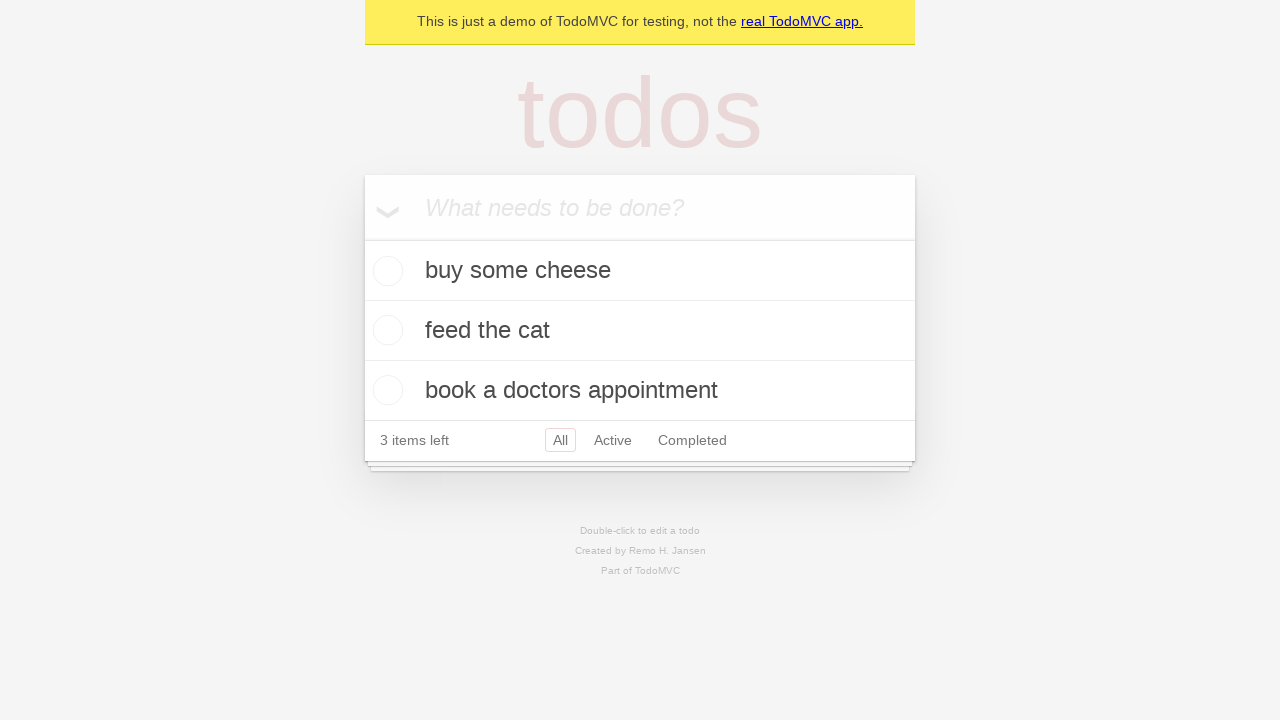

Checked the second todo item (feed the cat) at (385, 330) on internal:testid=[data-testid="todo-item"s] >> nth=1 >> internal:role=checkbox
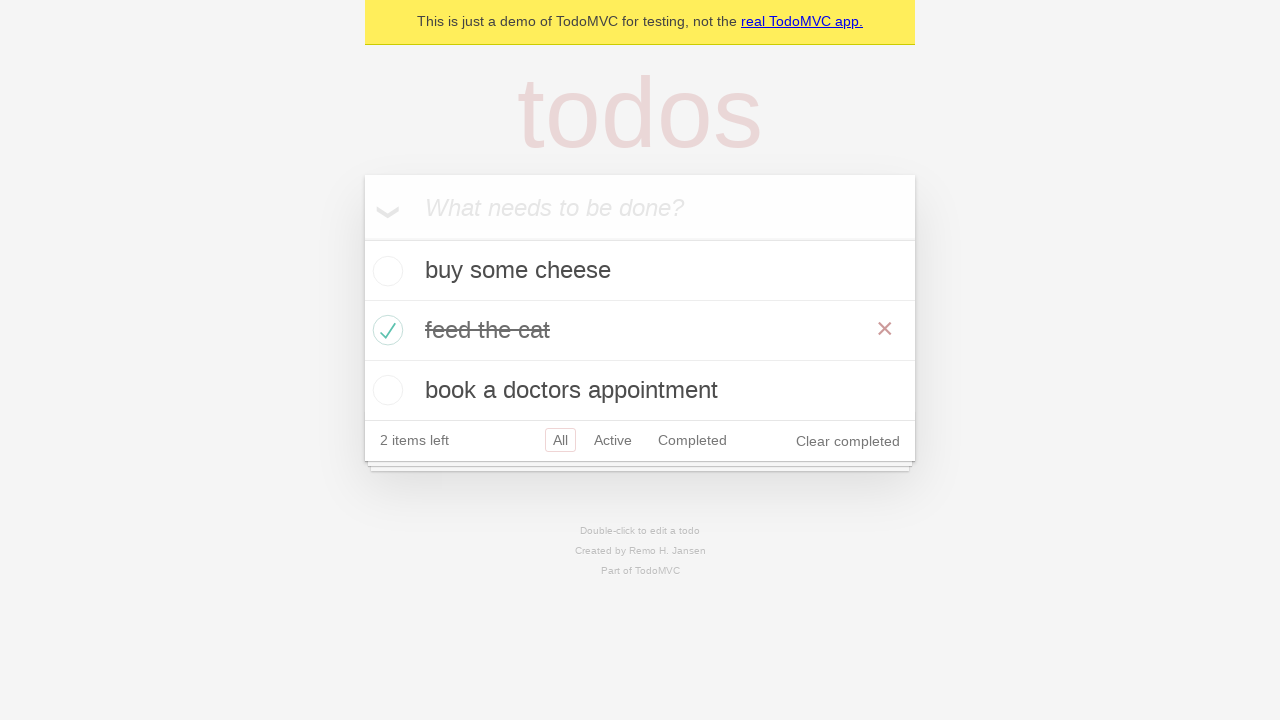

Clicked Clear completed button to remove completed items at (848, 441) on internal:role=button[name="Clear completed"i]
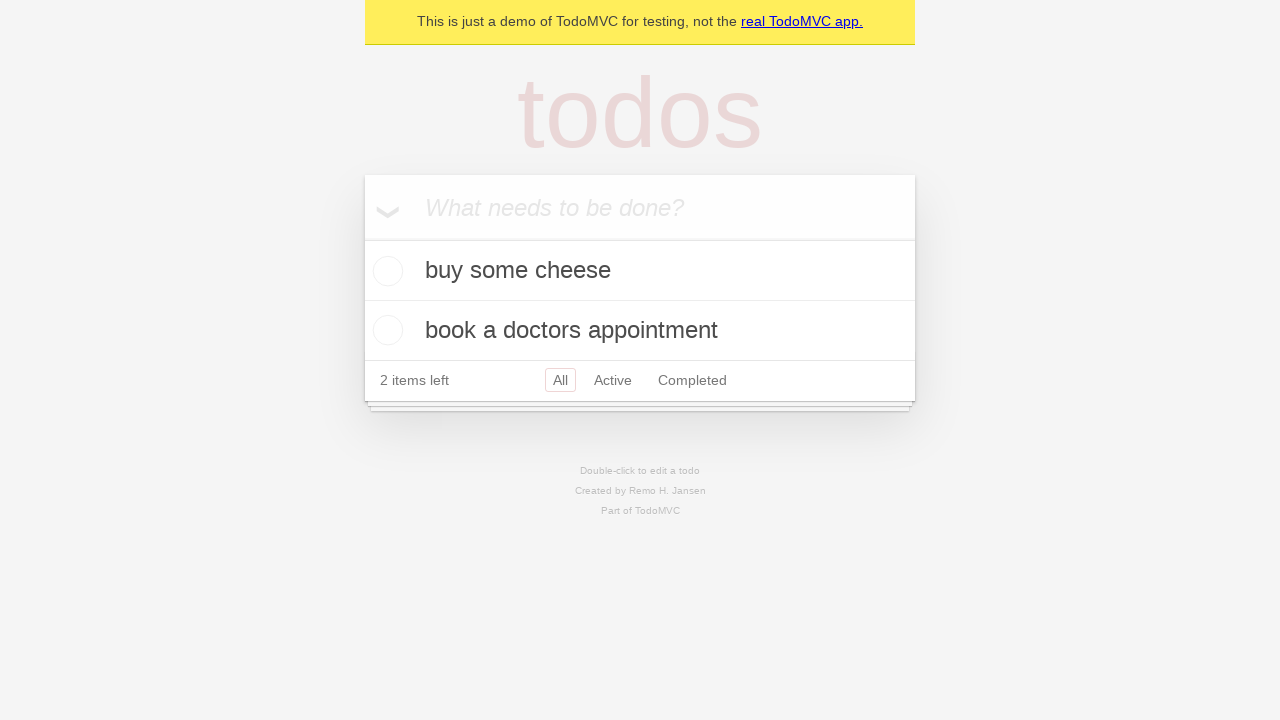

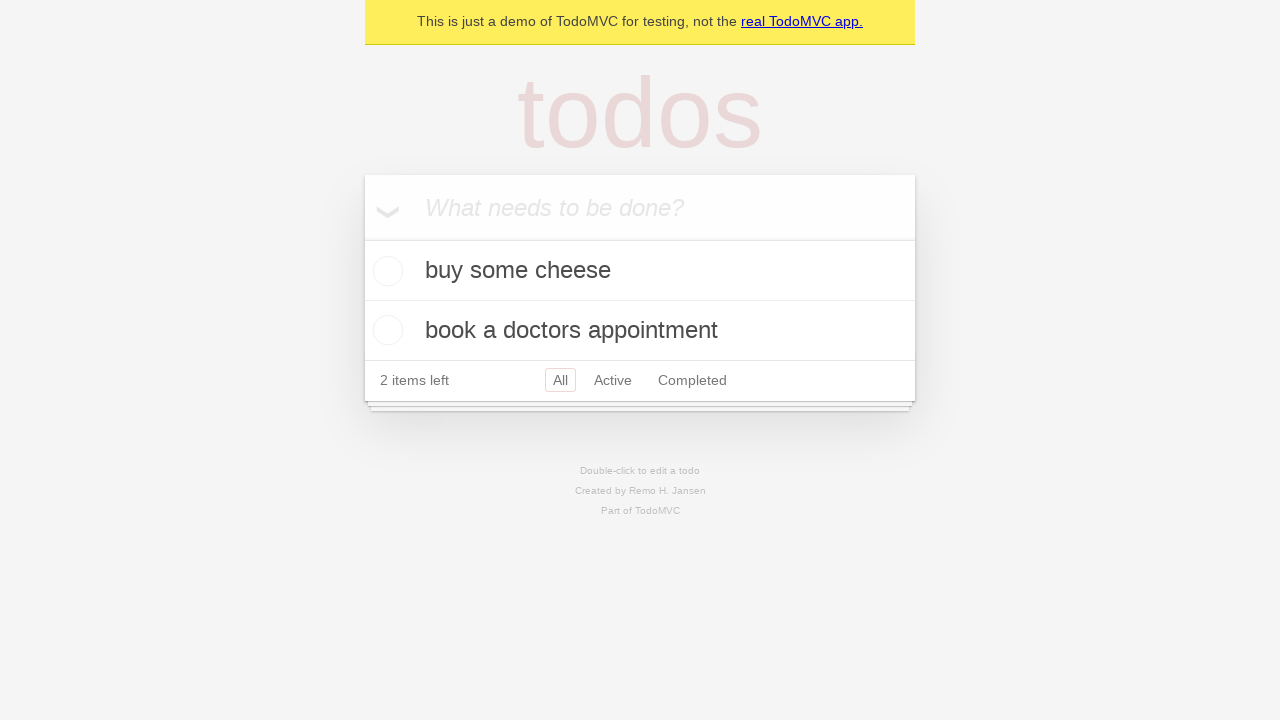